Tests navigation to the Page Object Model documentation article on the Playwright website and verifies the article content.

Starting URL: https://playwright.dev

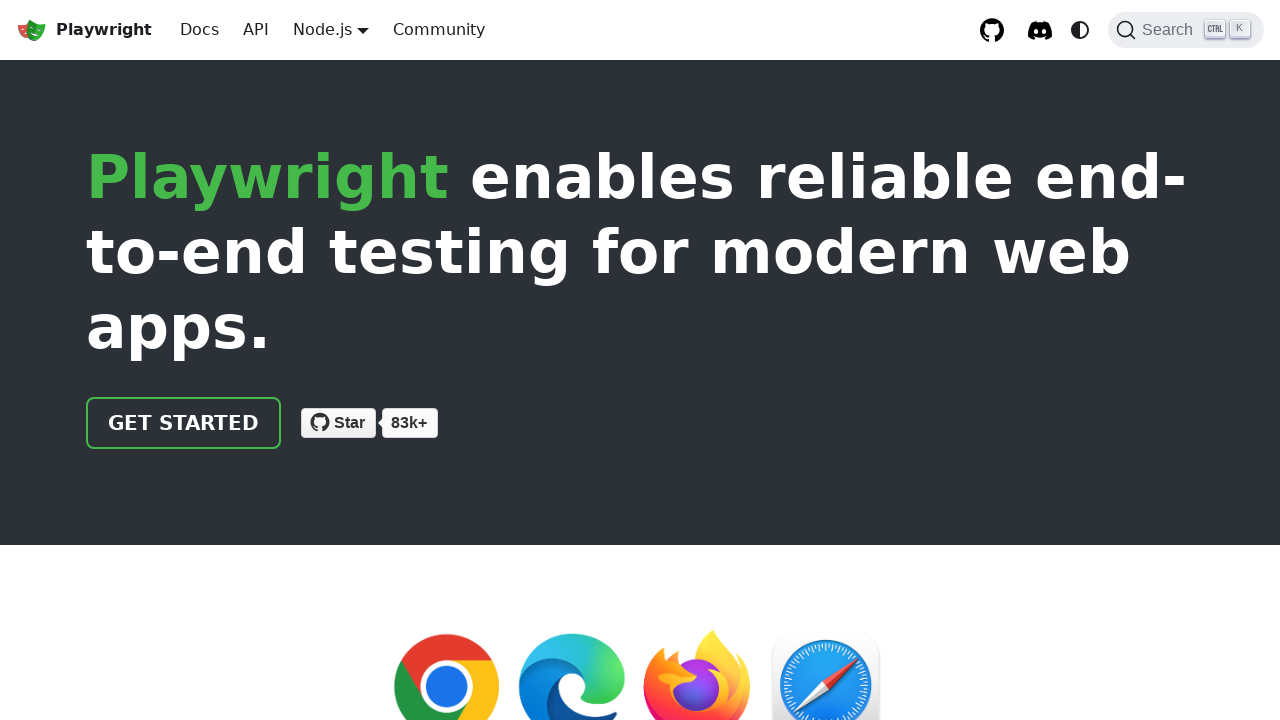

Clicked 'Get started' link at (184, 423) on a >> internal:has-text="Get started"i >> nth=0
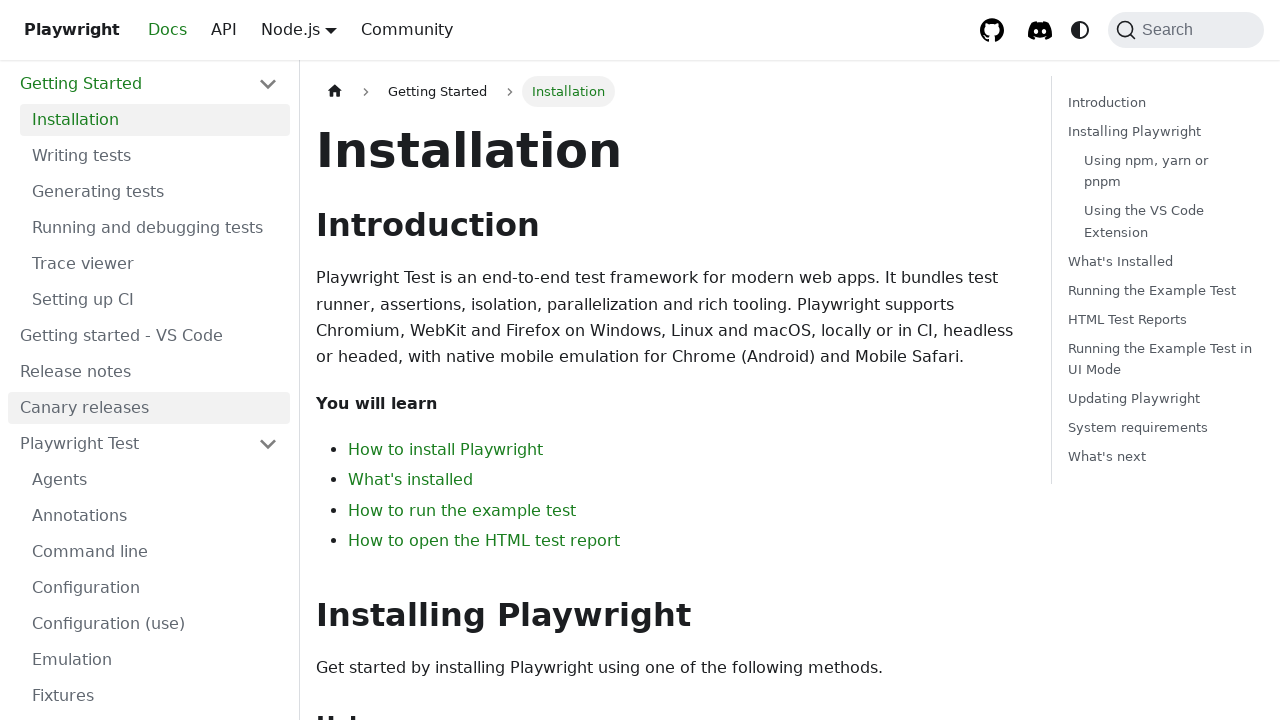

Installation header became visible
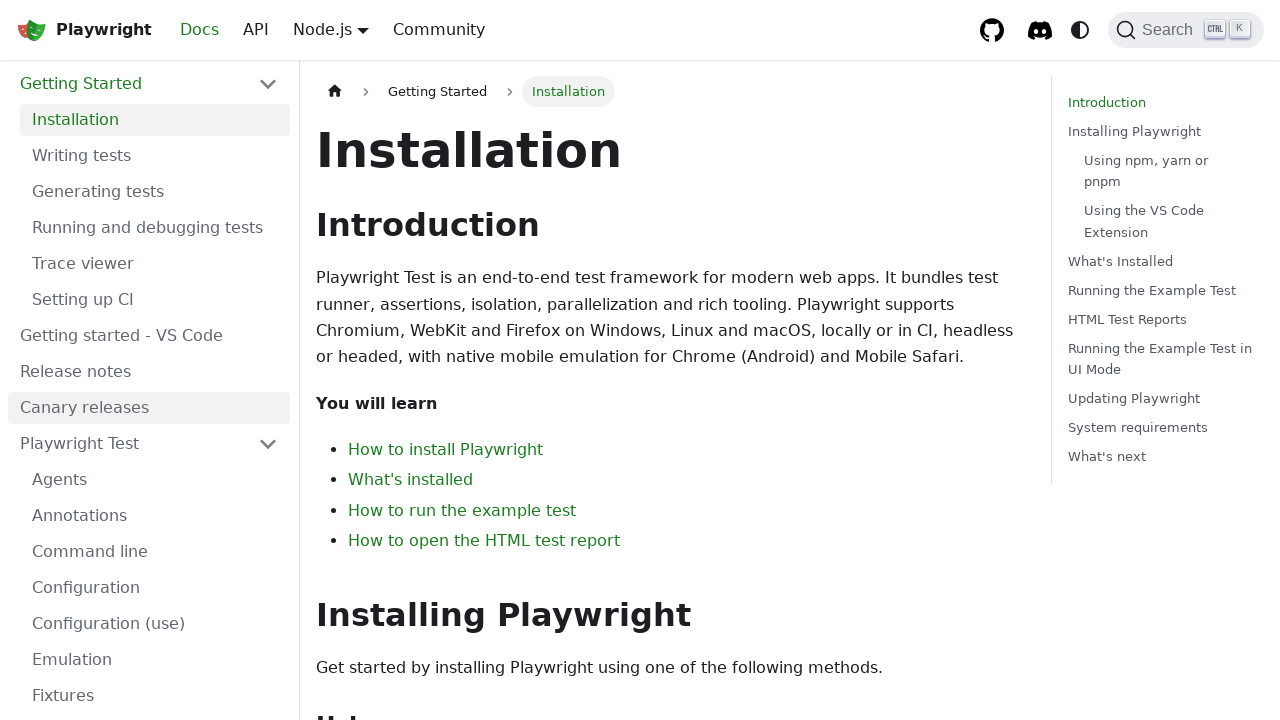

Clicked 'Page Object Model' link in Guides menu at (155, 390) on li >> internal:has-text="Guides"i >> a >> internal:has-text="Page Object Model"i
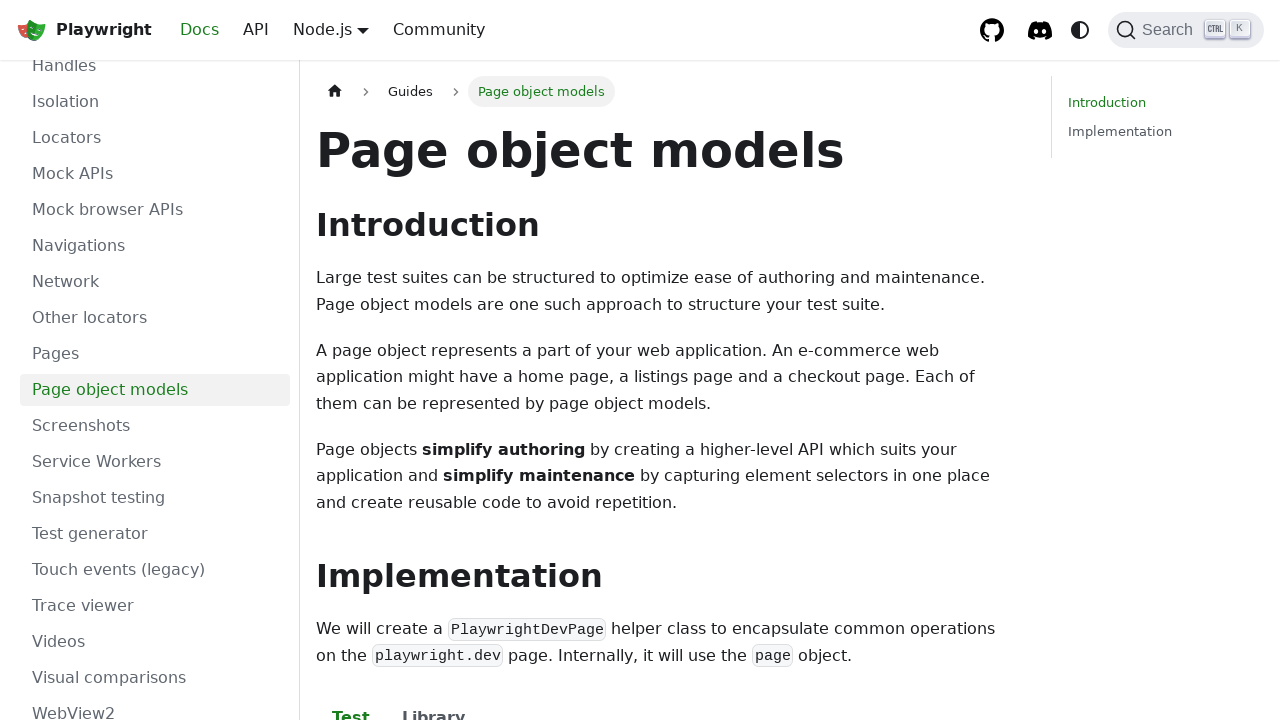

Page Object Model article loaded and displayed
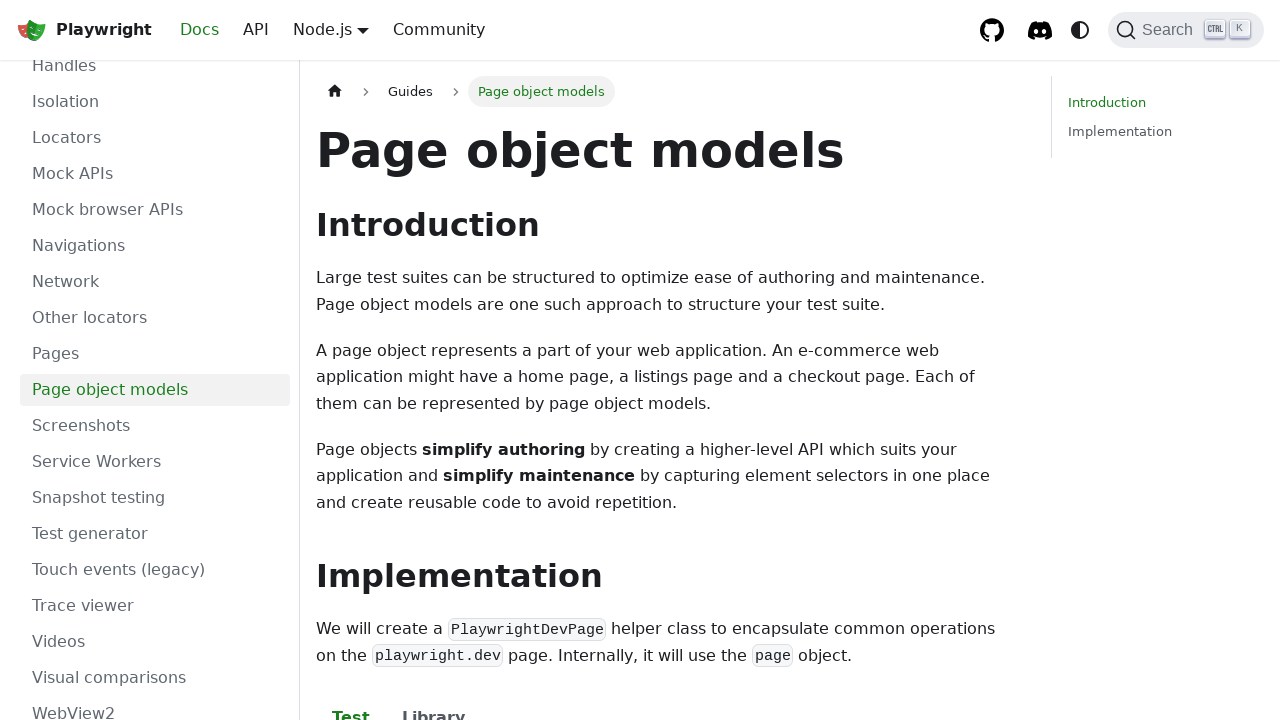

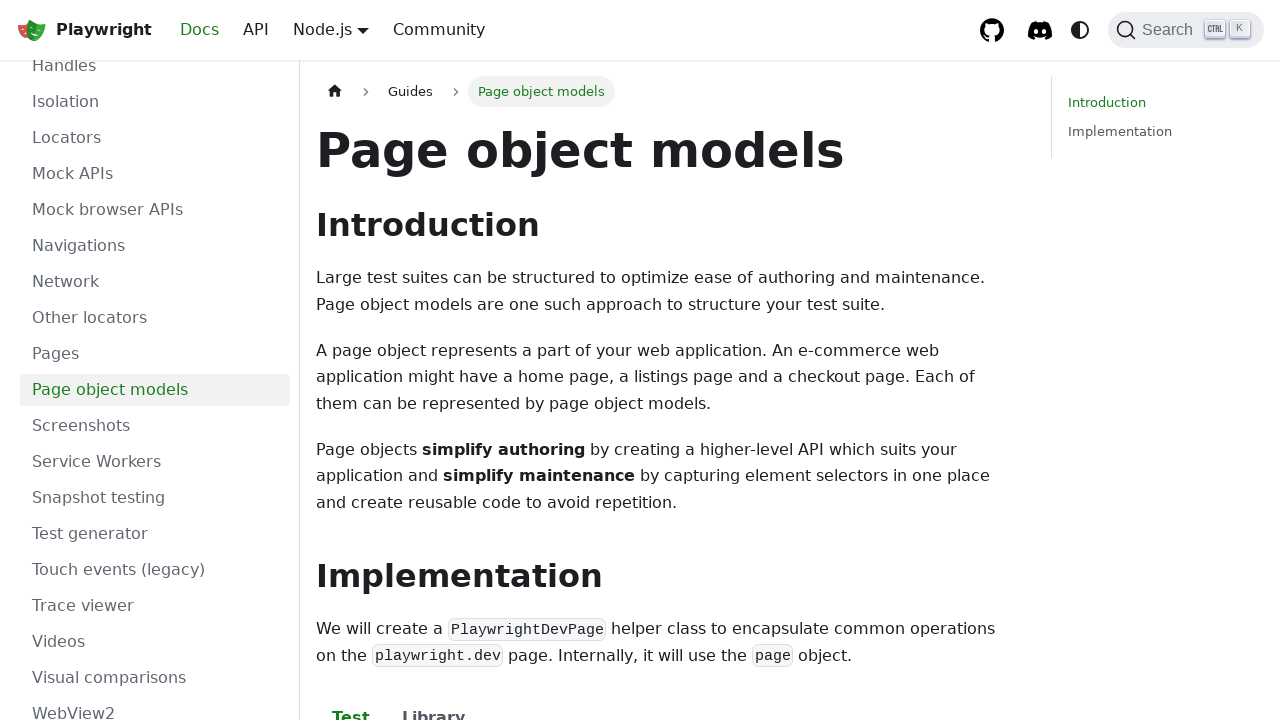